Tests a registration form by filling in first name, last name, and email fields, then submitting and verifying success message

Starting URL: https://suninjuly.github.io/registration1.html

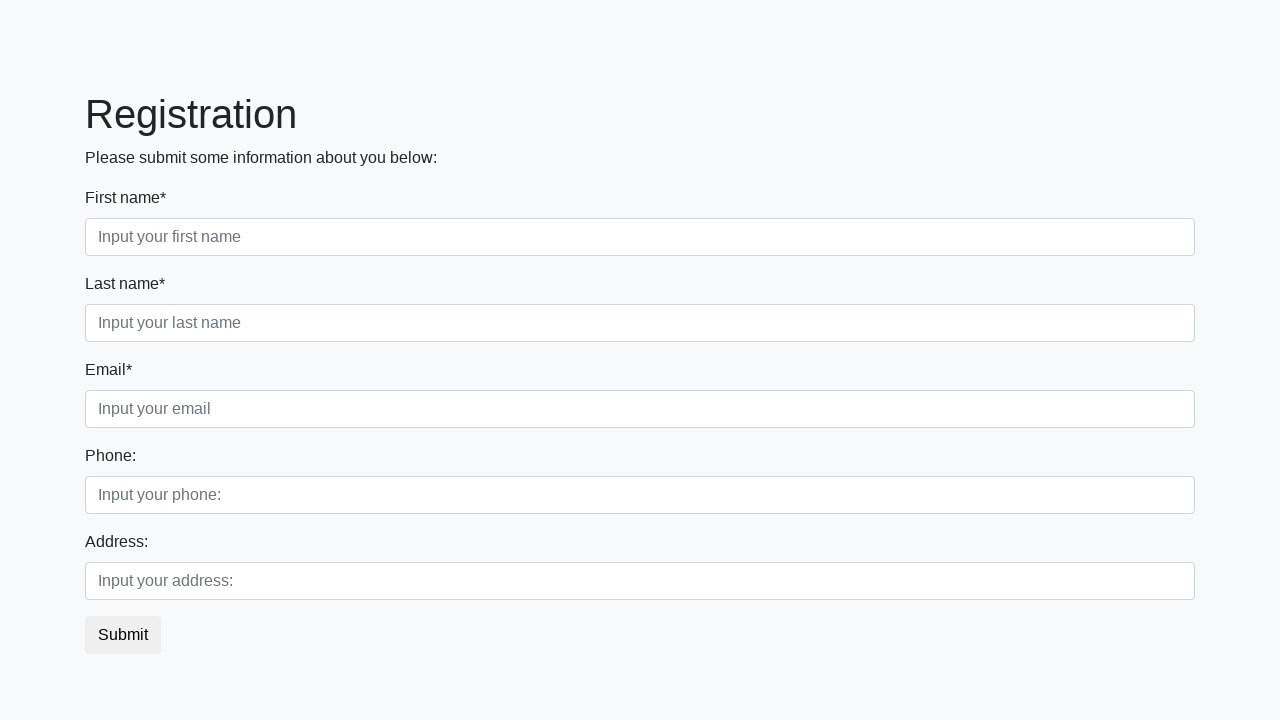

Filled first name field with 'Ivan' on [placeholder='Input your first name']
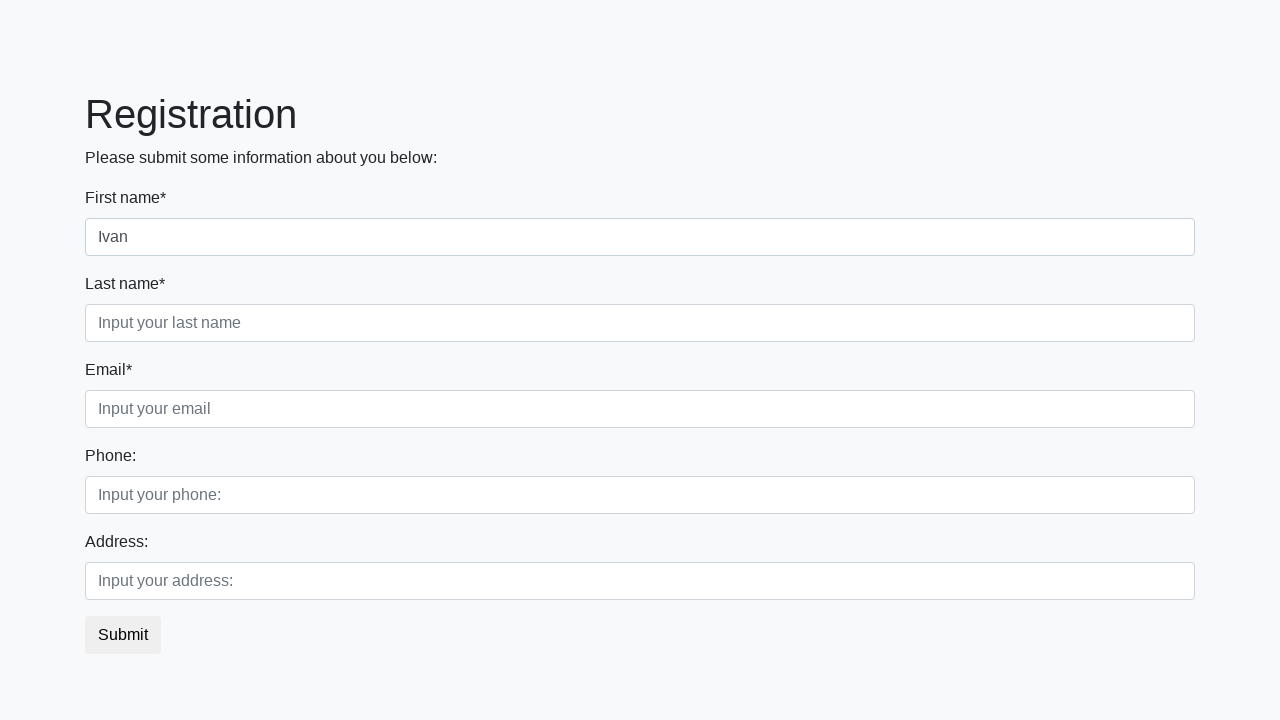

Filled last name field with 'Petrov' on [placeholder='Input your last name']
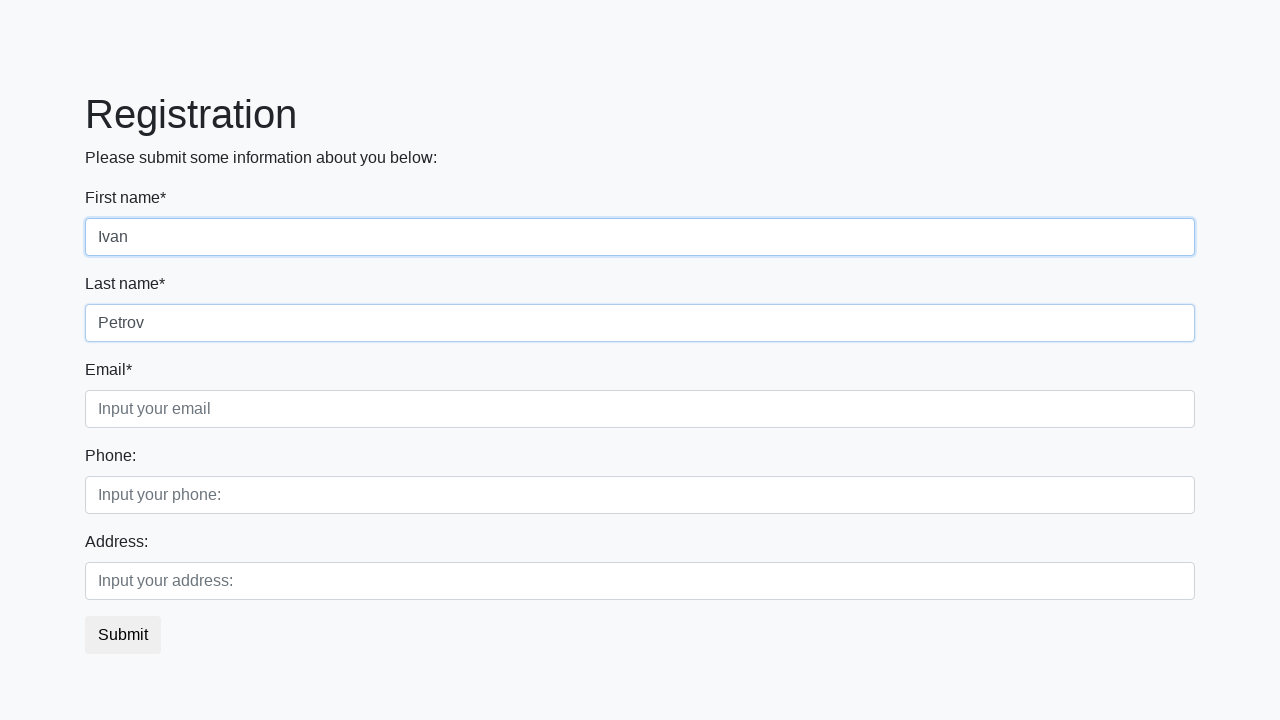

Filled email field with 'test@testest.test' on [placeholder='Input your email']
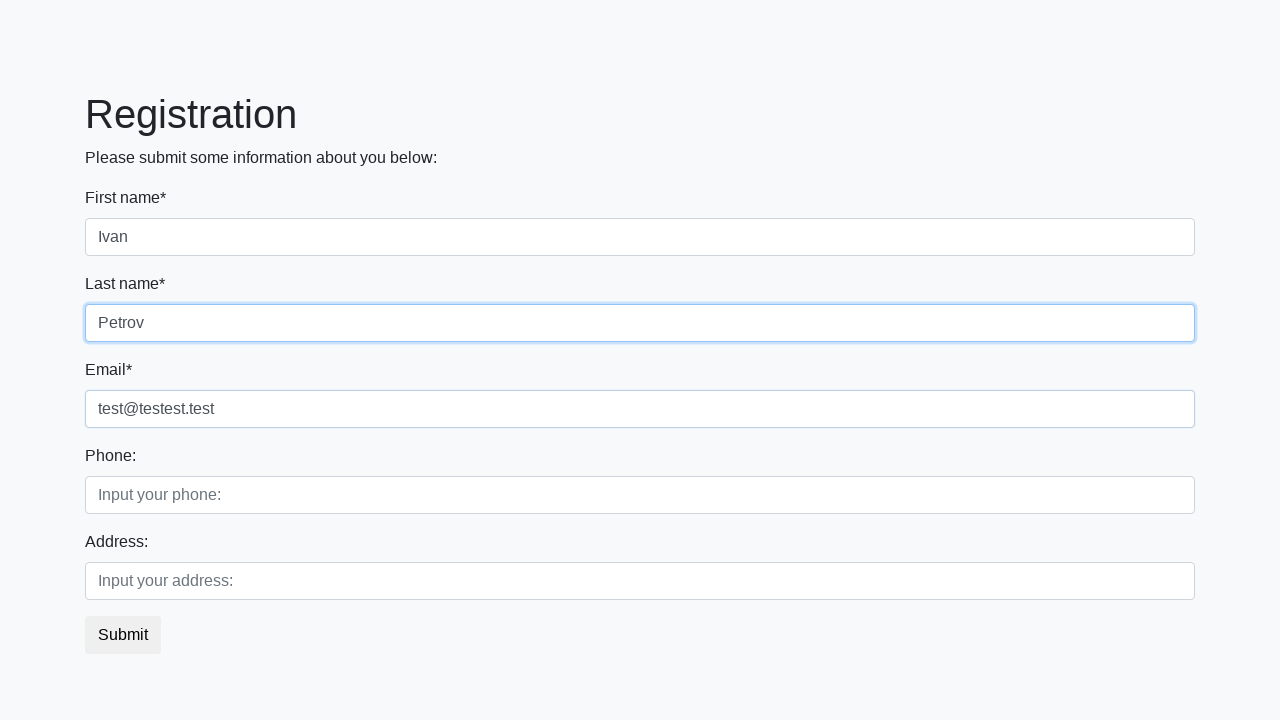

Clicked submit button to register at (123, 635) on button.btn
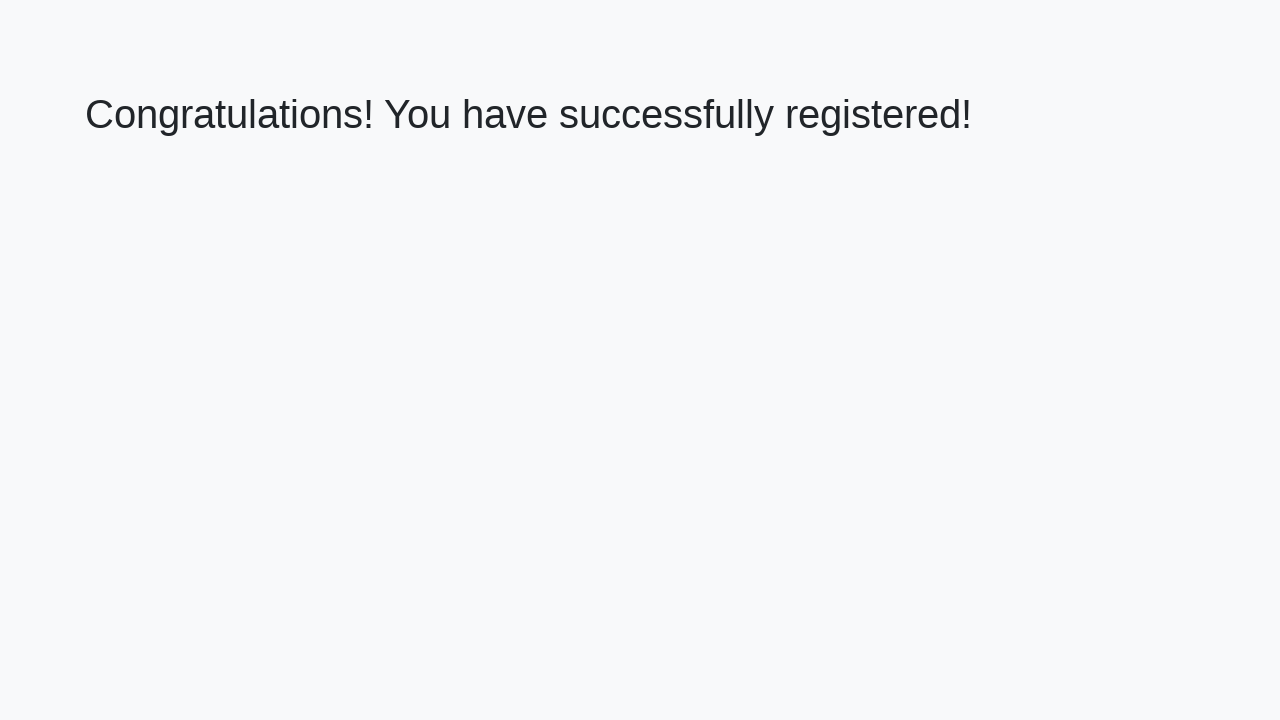

Success message heading appeared
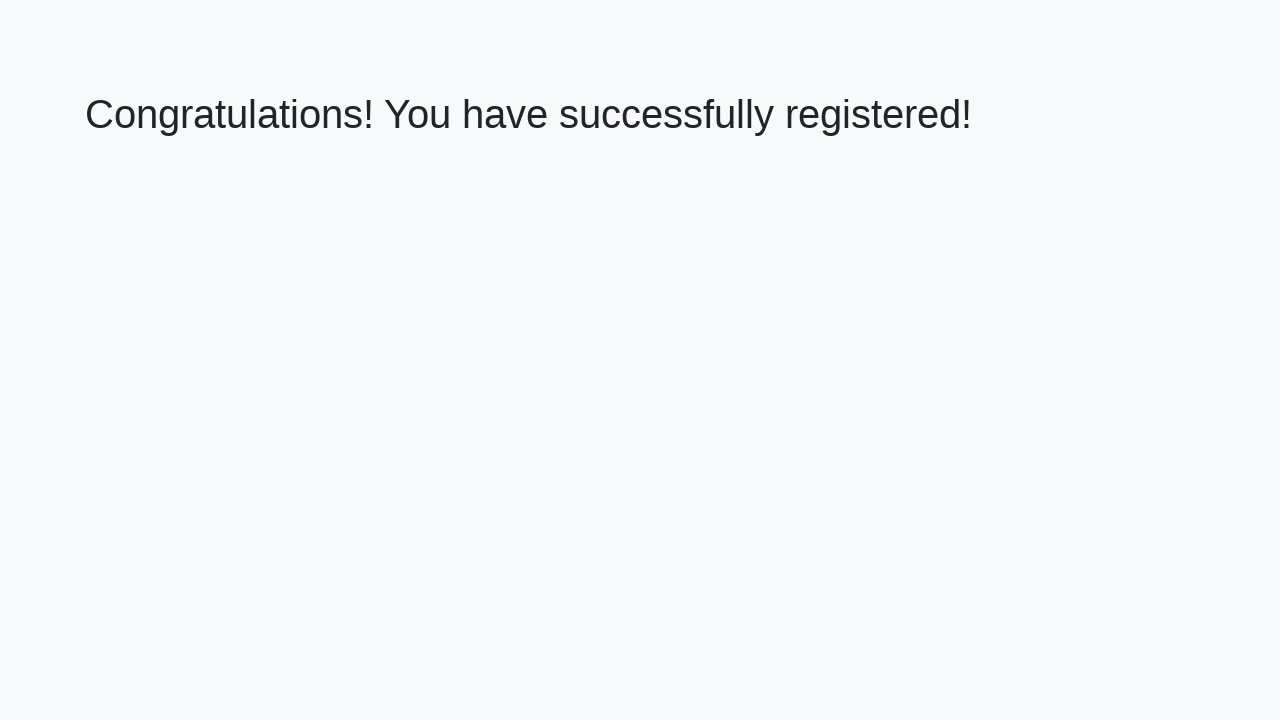

Extracted success message text
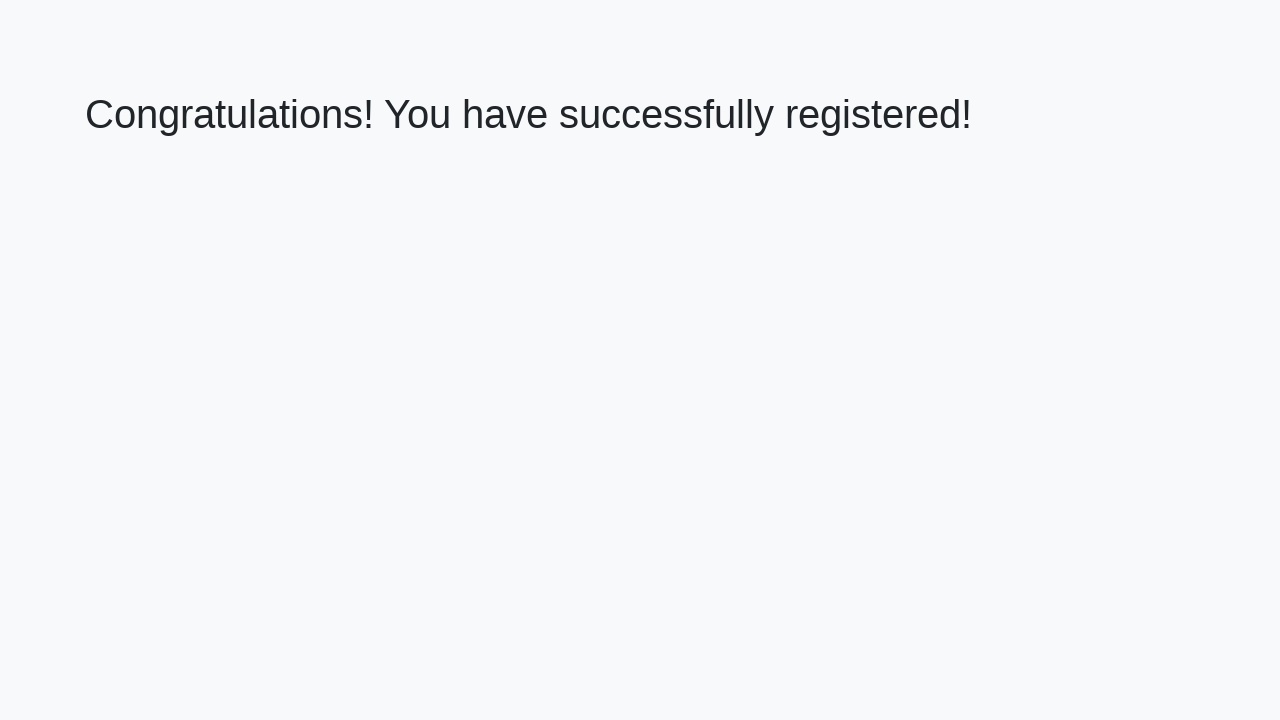

Verified success message: 'Congratulations! You have successfully registered!'
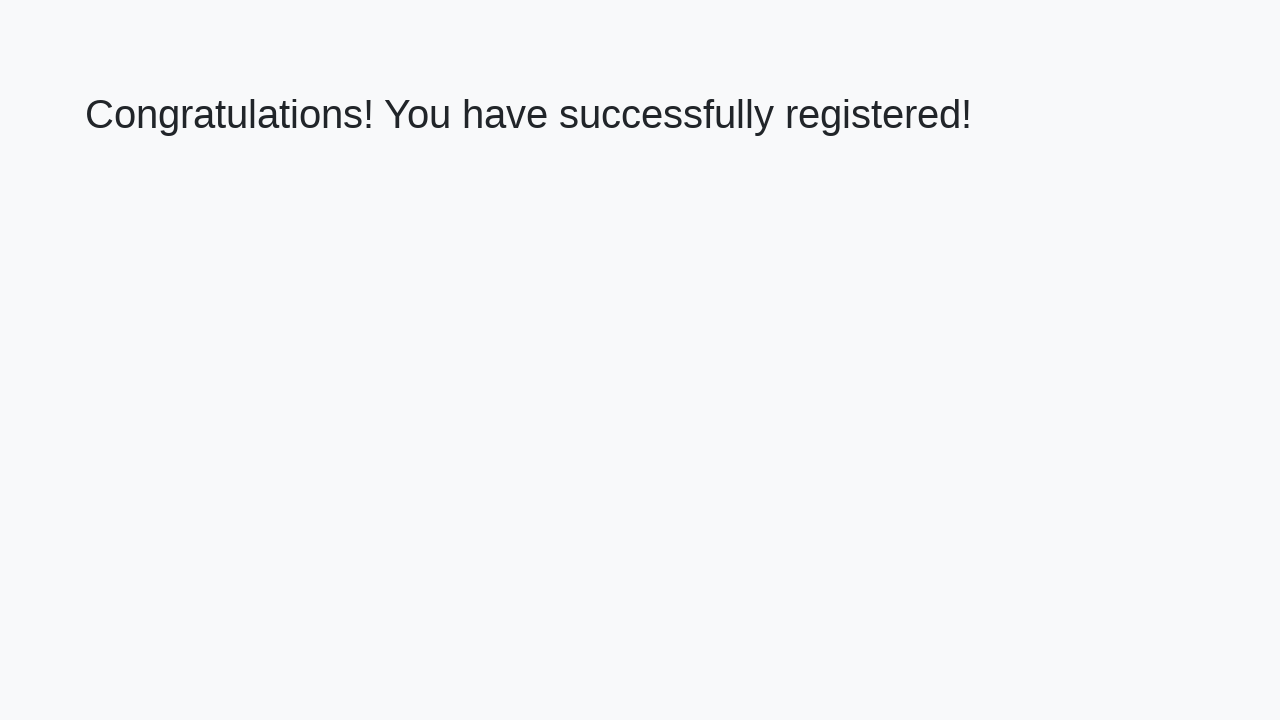

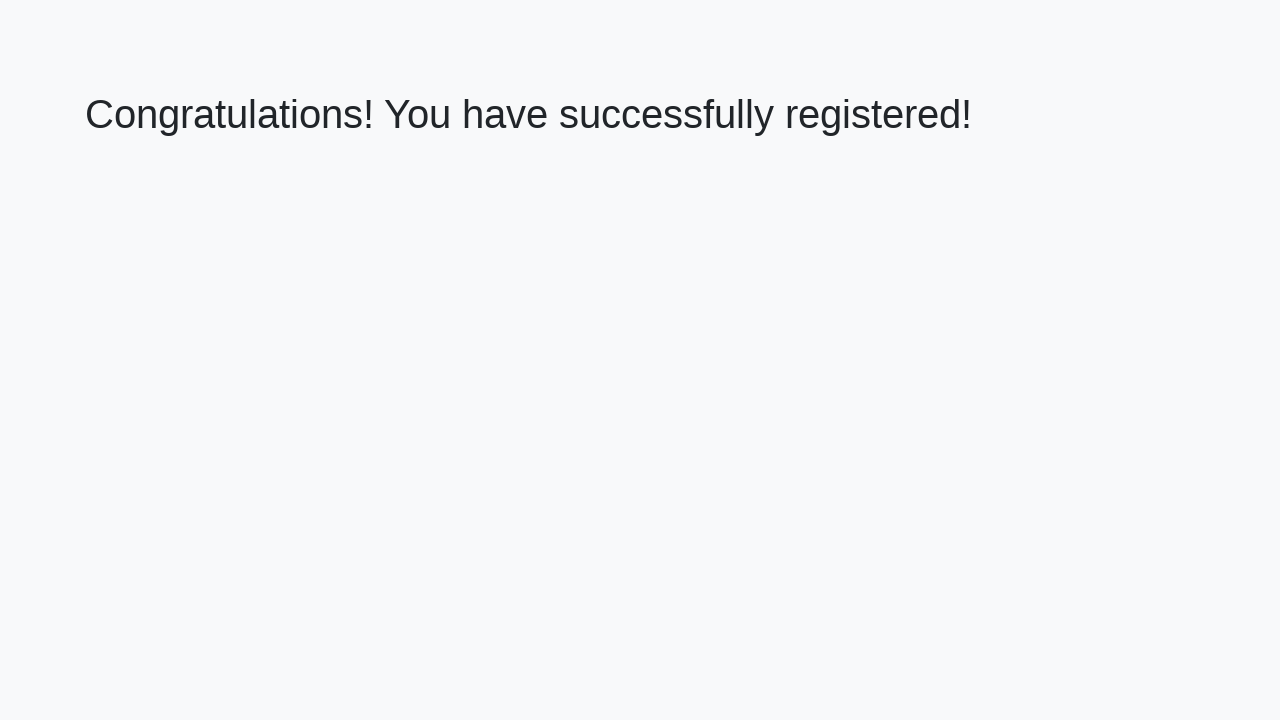